Tests scrolling functionality by navigating to W3Schools homepage and scrolling to the Color Picker section element using JavaScript scroll into view.

Starting URL: https://www.w3schools.com/

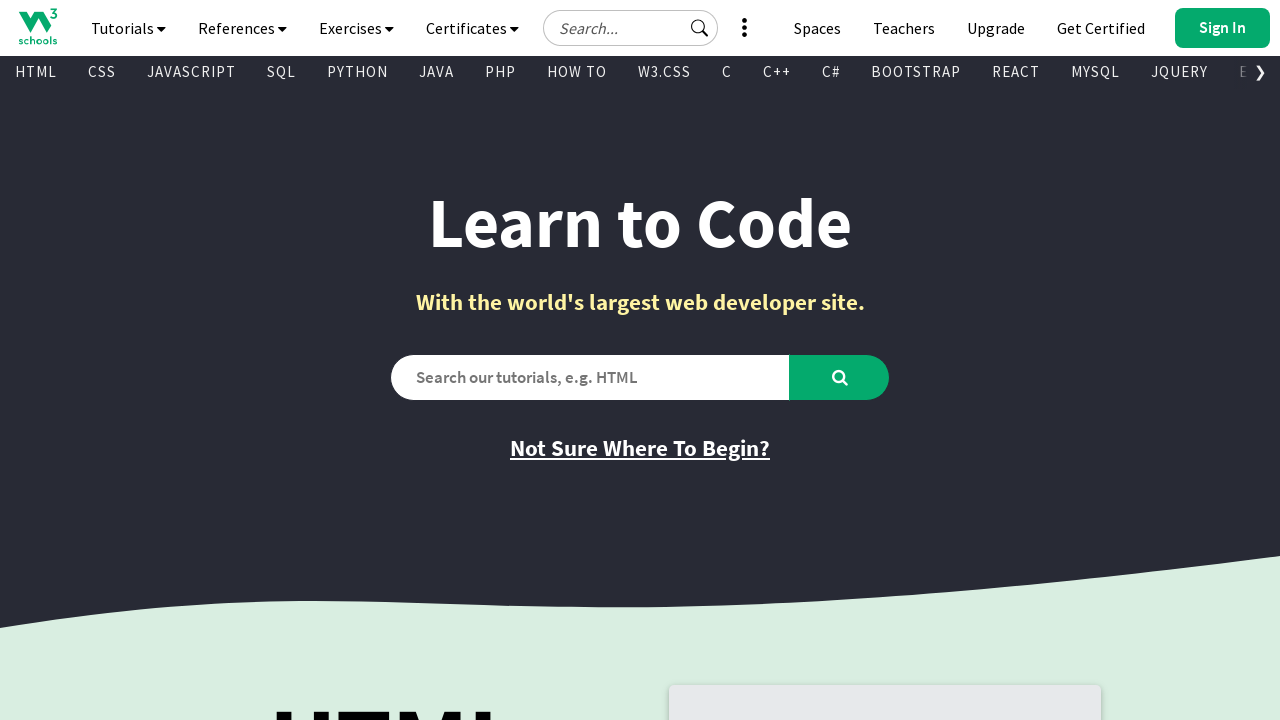

W3Schools homepage loaded with domcontentloaded state
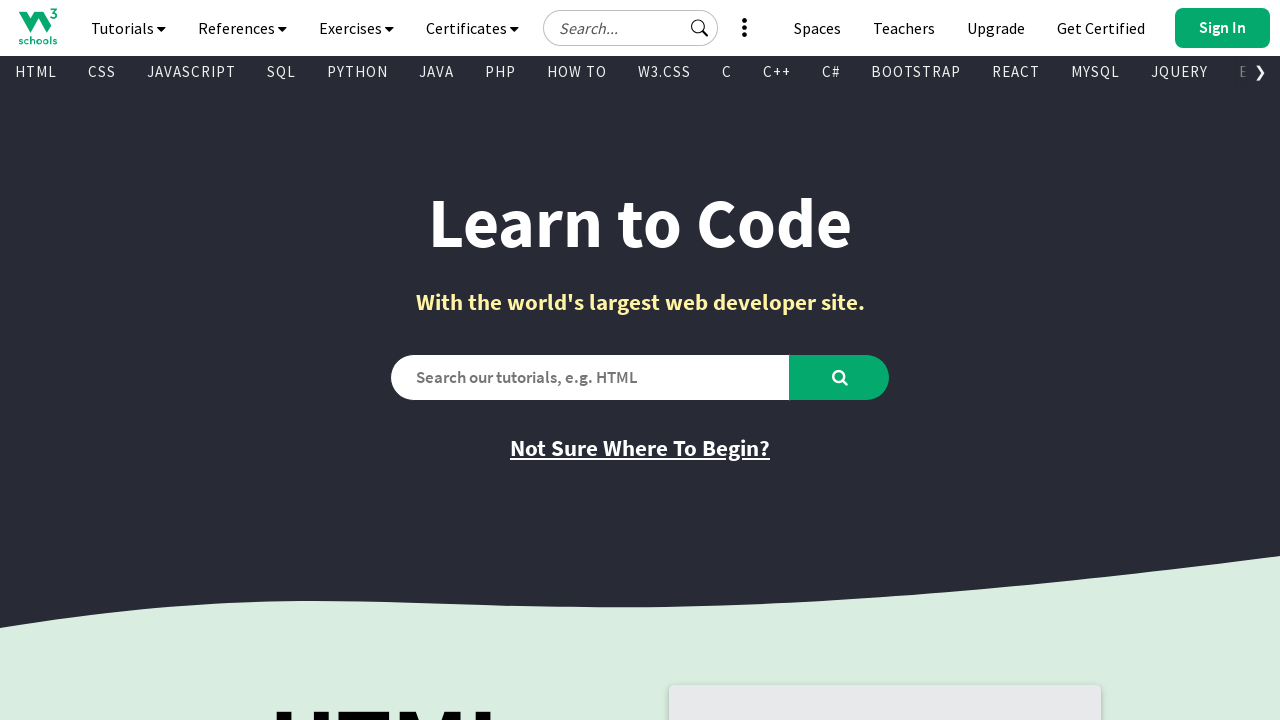

Located Color Picker heading element
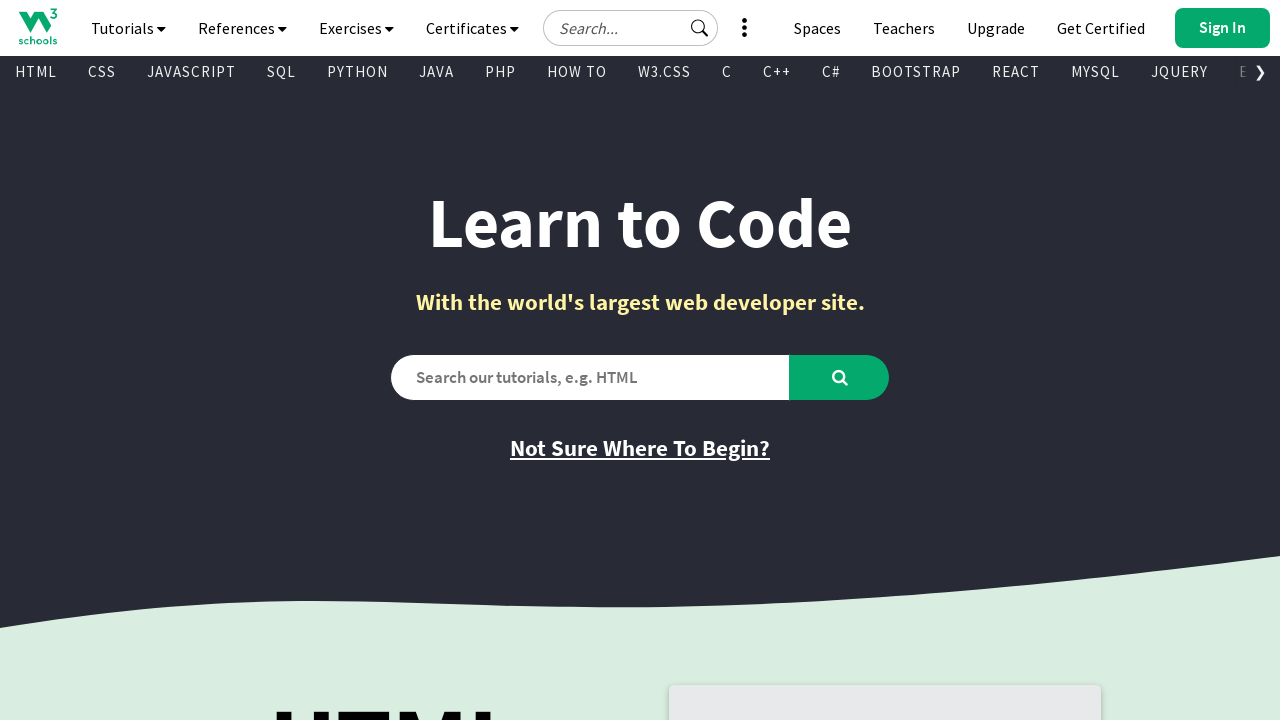

Scrolled Color Picker element into view
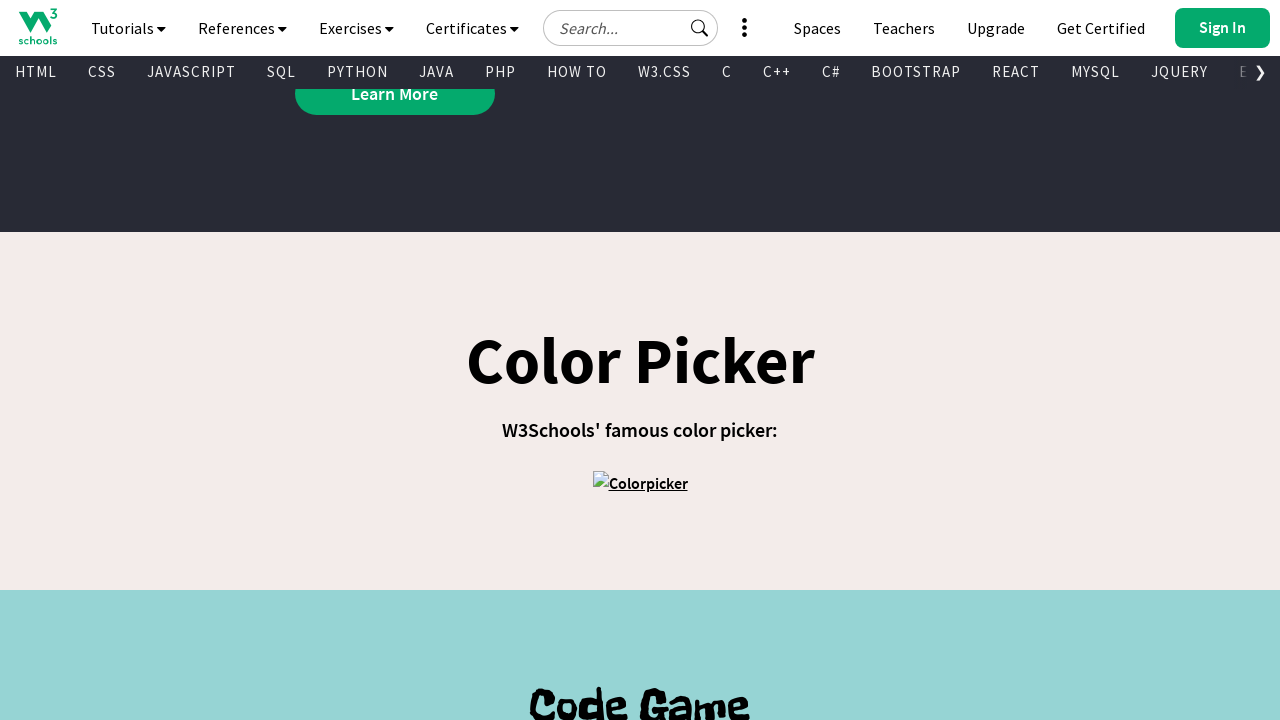

Waited 1000ms for scroll animation to complete
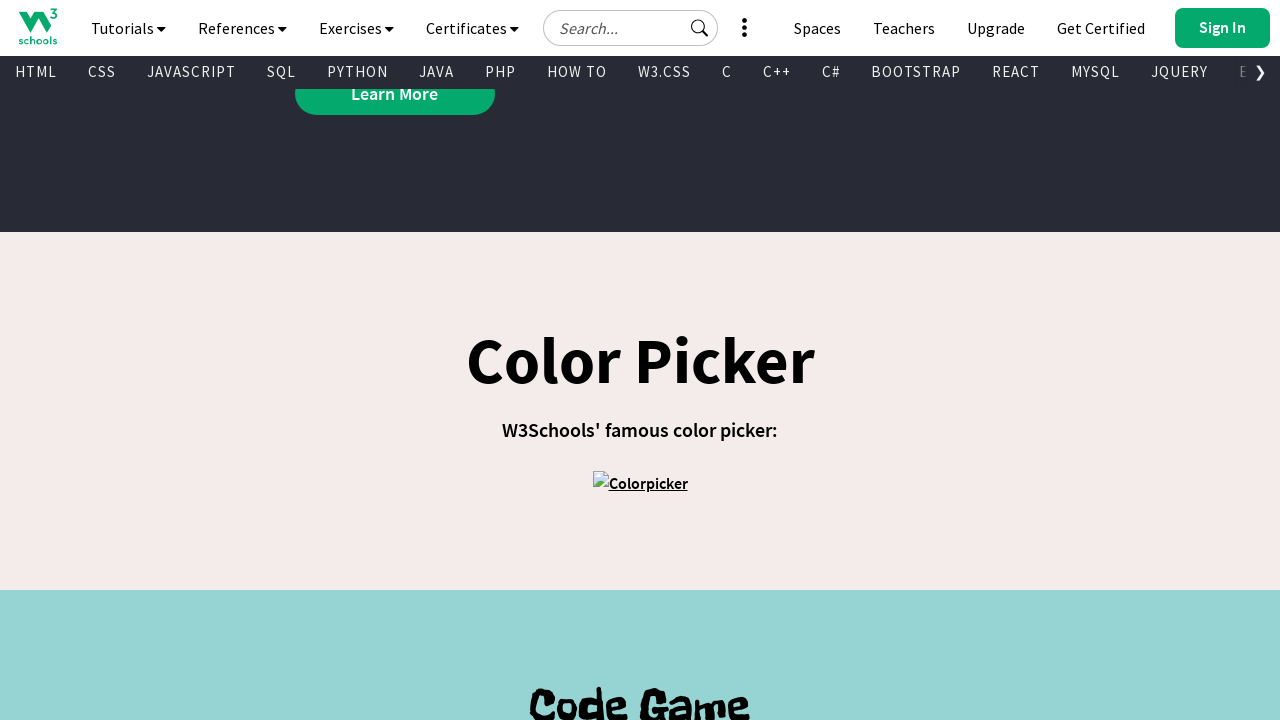

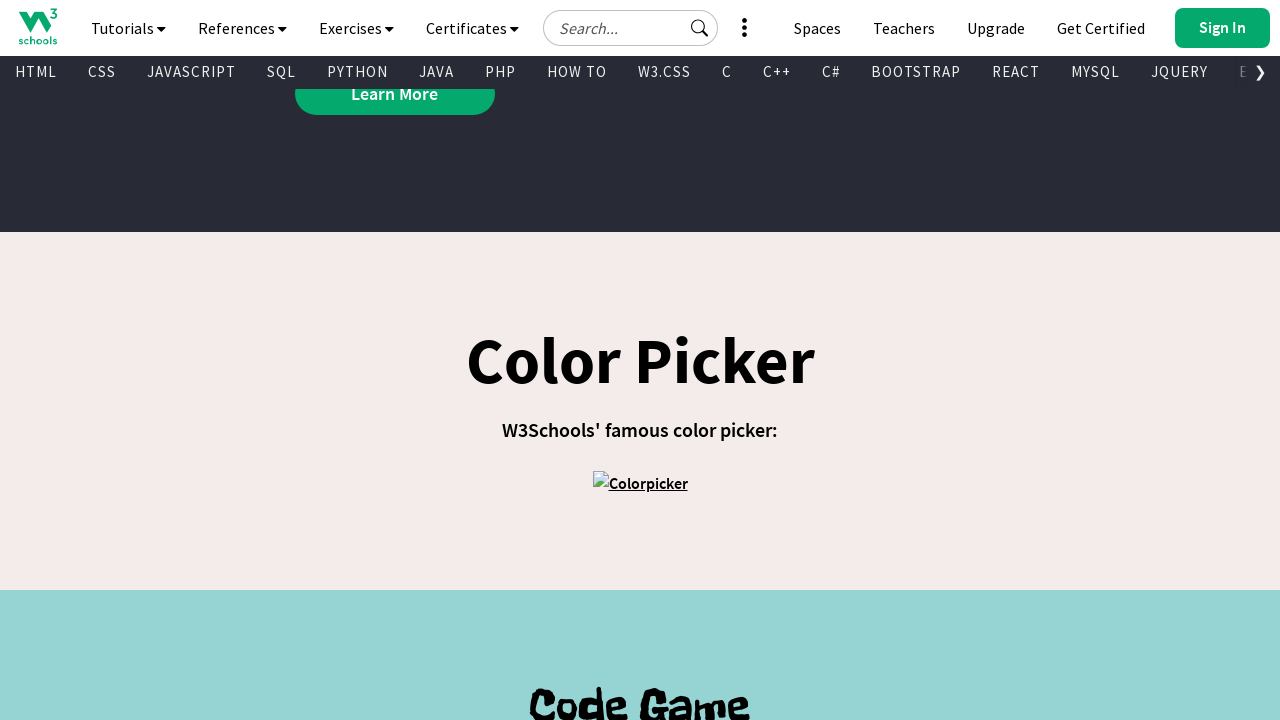